Tests JavaScript alert functionality by clicking the JS Alert button and accepting the alert

Starting URL: https://the-internet.herokuapp.com/javascript_alerts

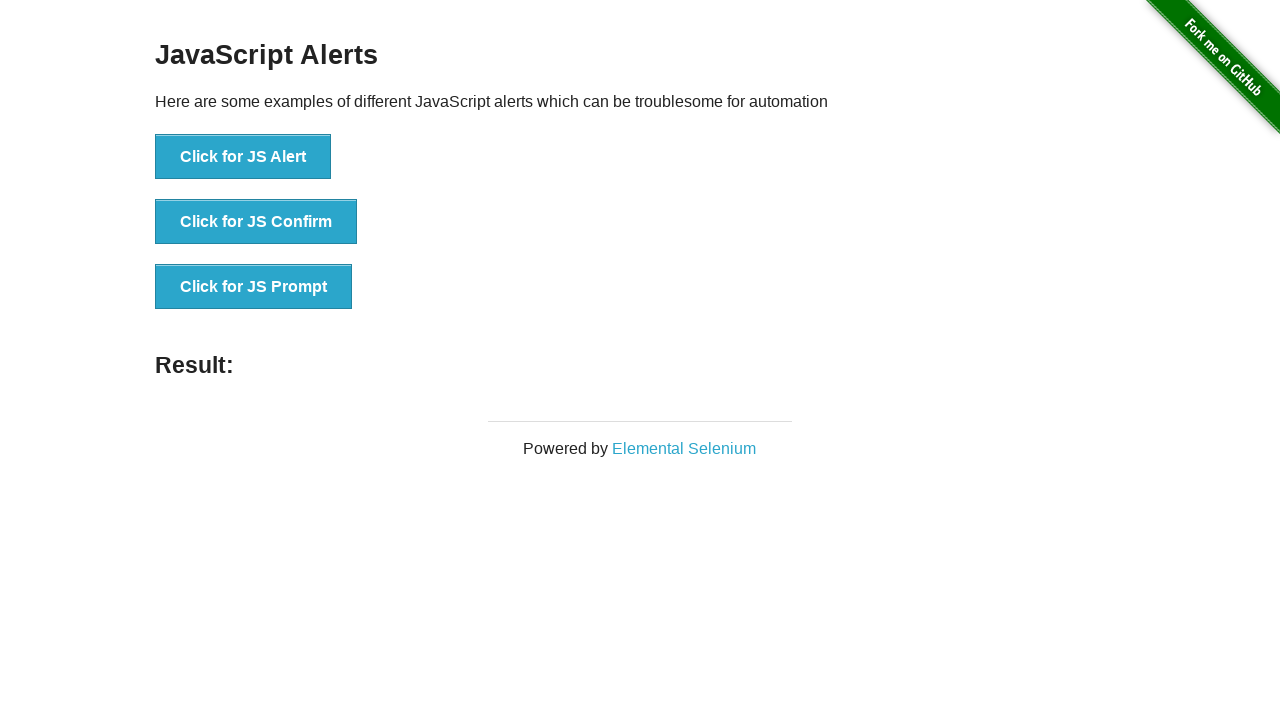

Clicked the JS Alert button at (243, 157) on button[onclick='jsAlert()']
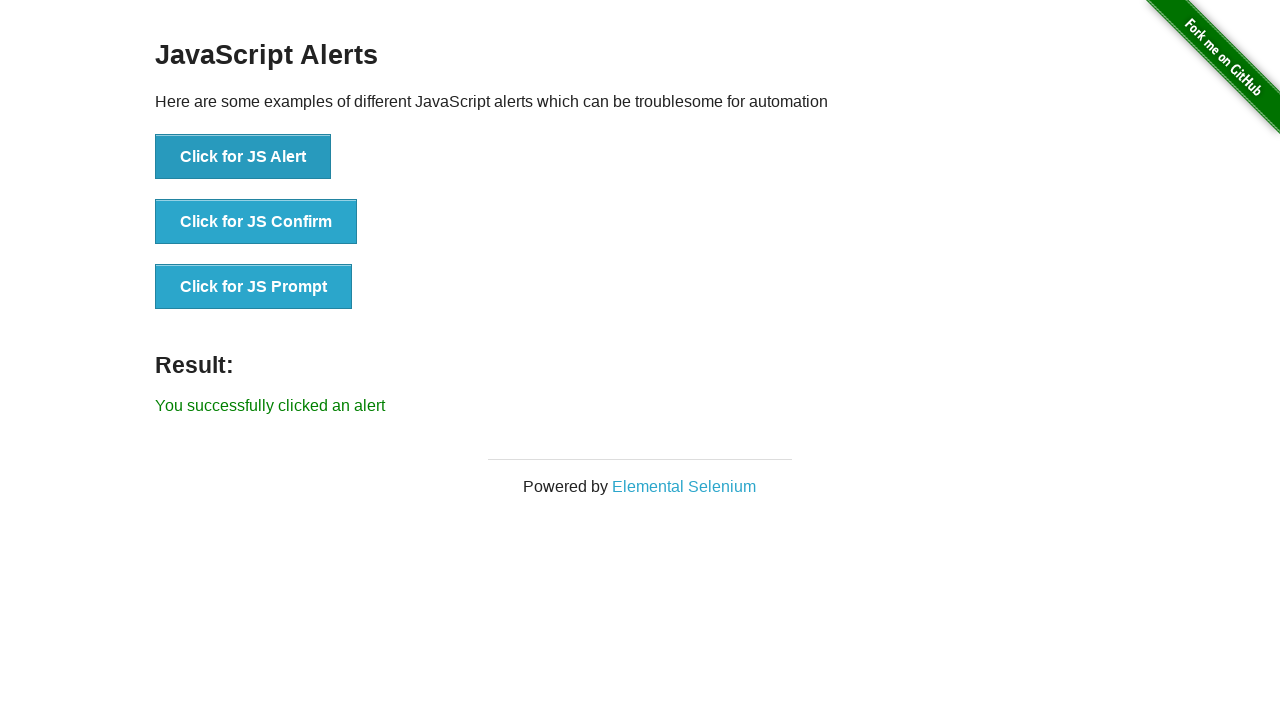

Set up dialog handler to accept alerts
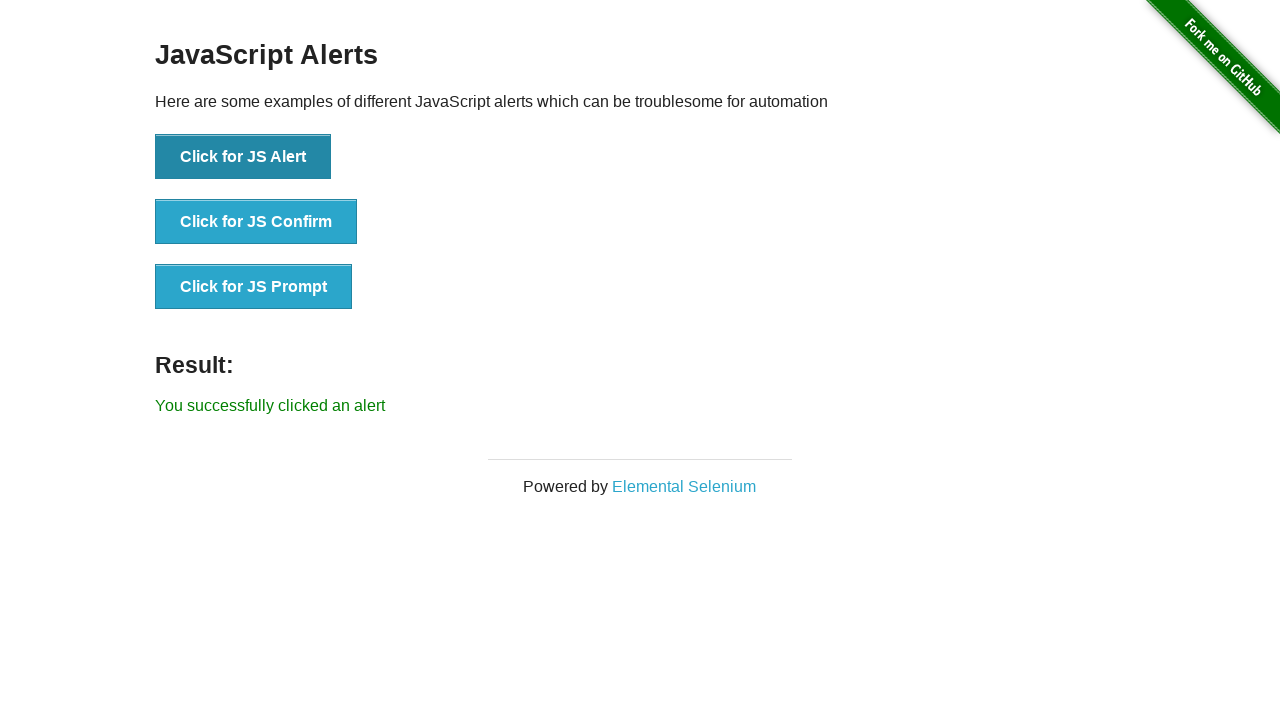

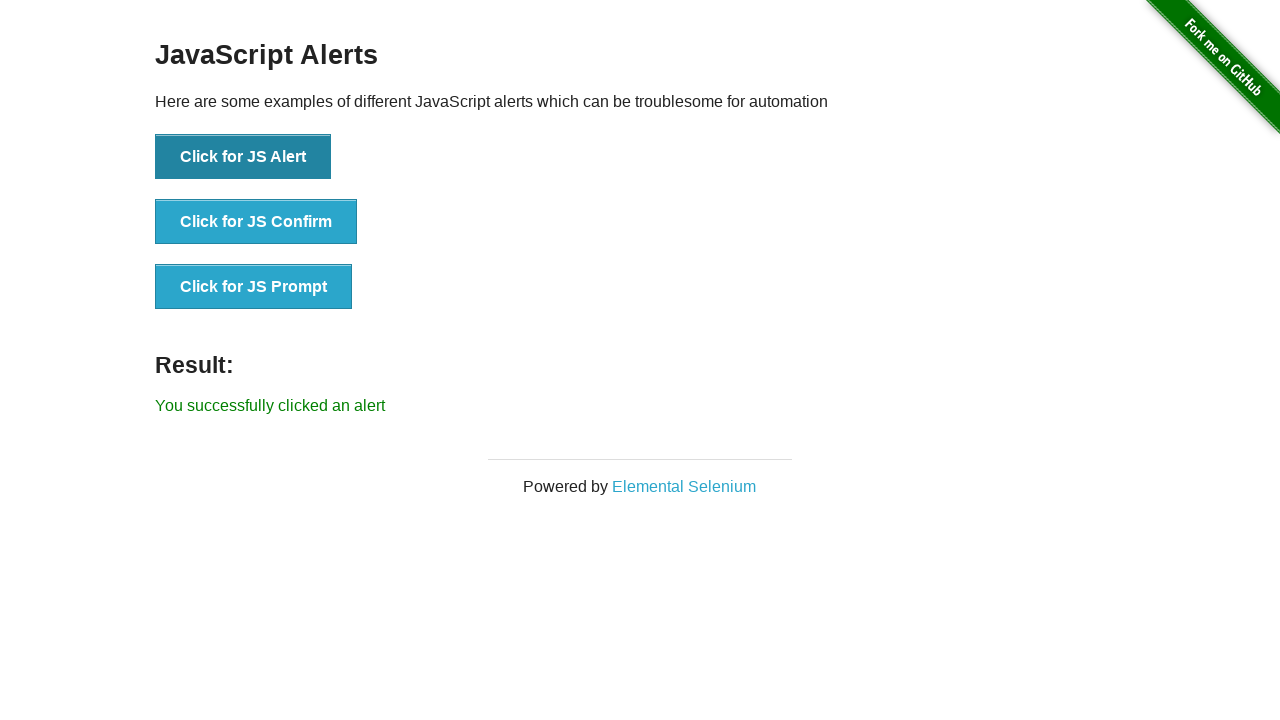